Navigates to jQuery UI selectable demo page and clicks the Download link

Starting URL: https://jqueryui.com/selectable/

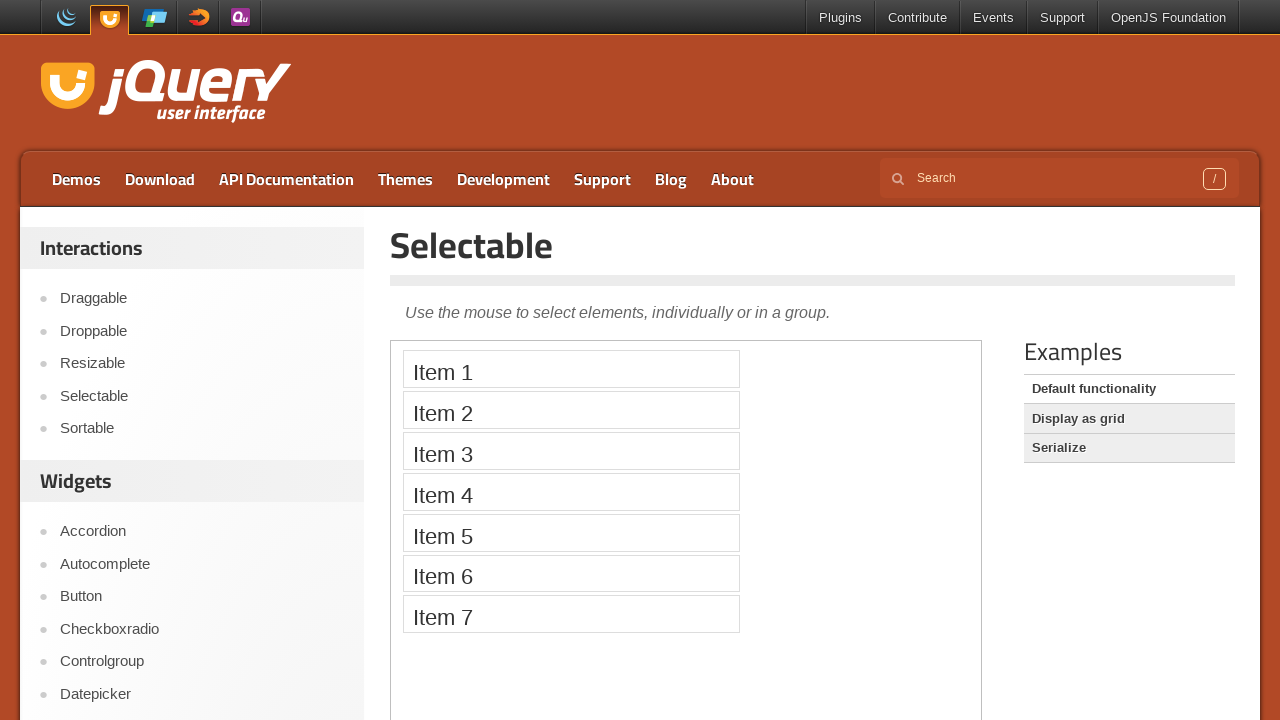

Clicked the Download link on jQuery UI selectable demo page at (160, 179) on xpath=//a[text()='Download']
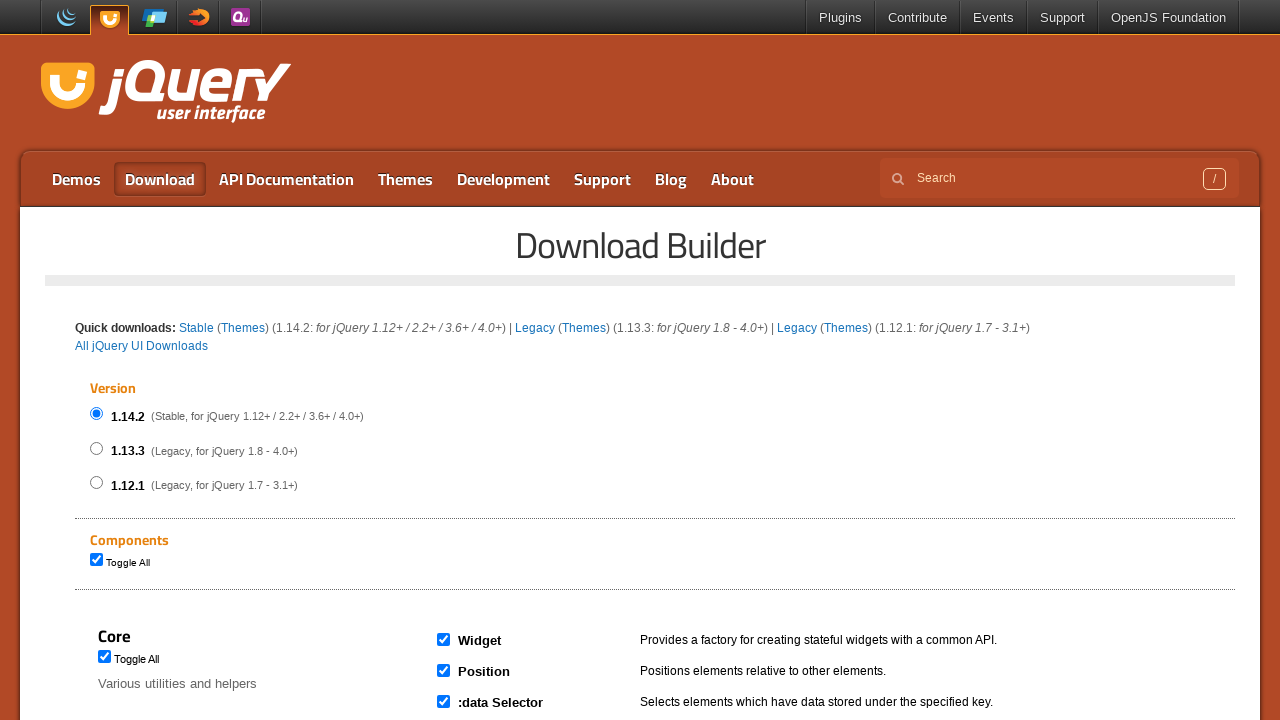

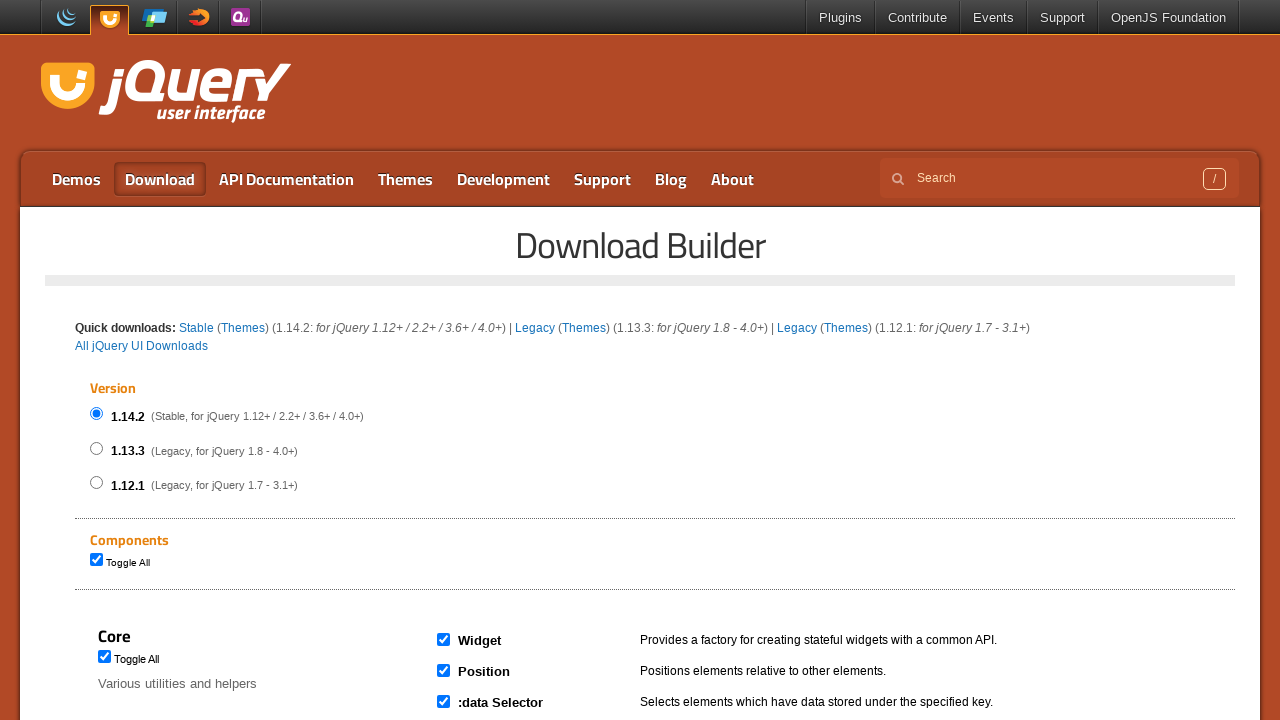